Tests the add and remove elements functionality by clicking Add Element button to create a Delete button, then clicking Delete to remove it

Starting URL: https://practice.cydeo.com/add_remove_elements/

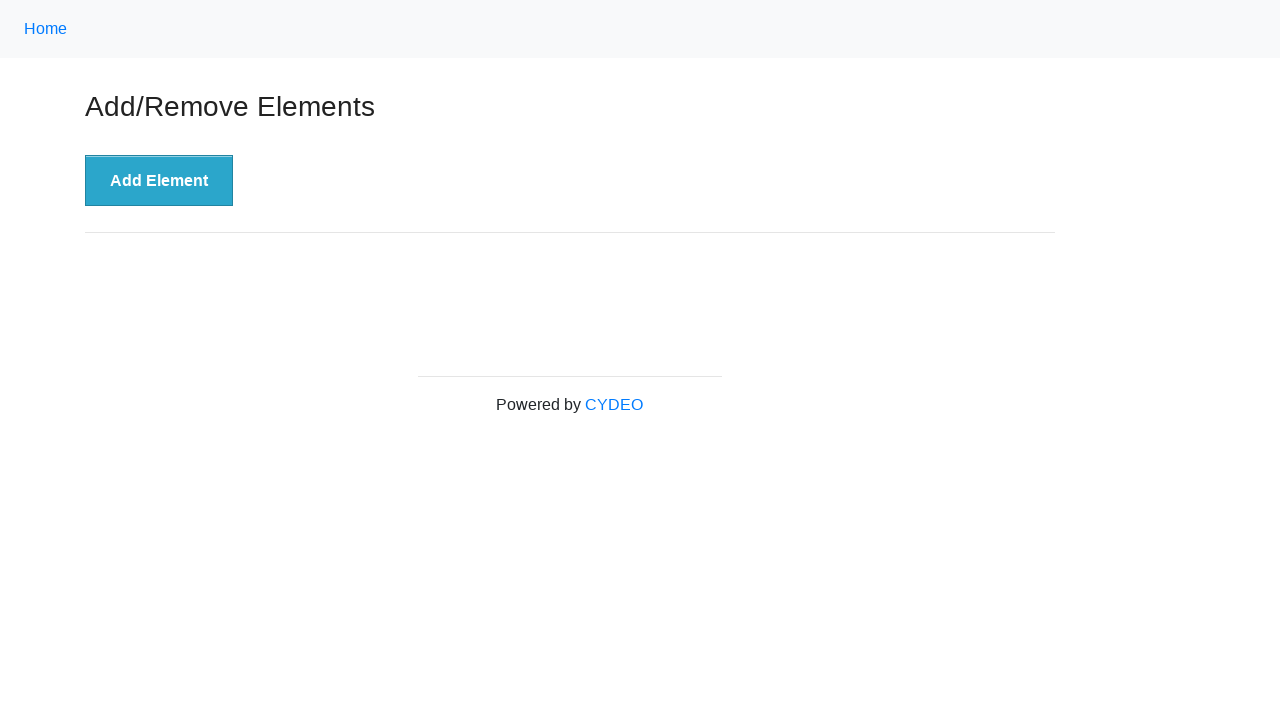

Clicked the 'Add Element' button to create a Delete button at (159, 181) on xpath=//button[.='Add Element']
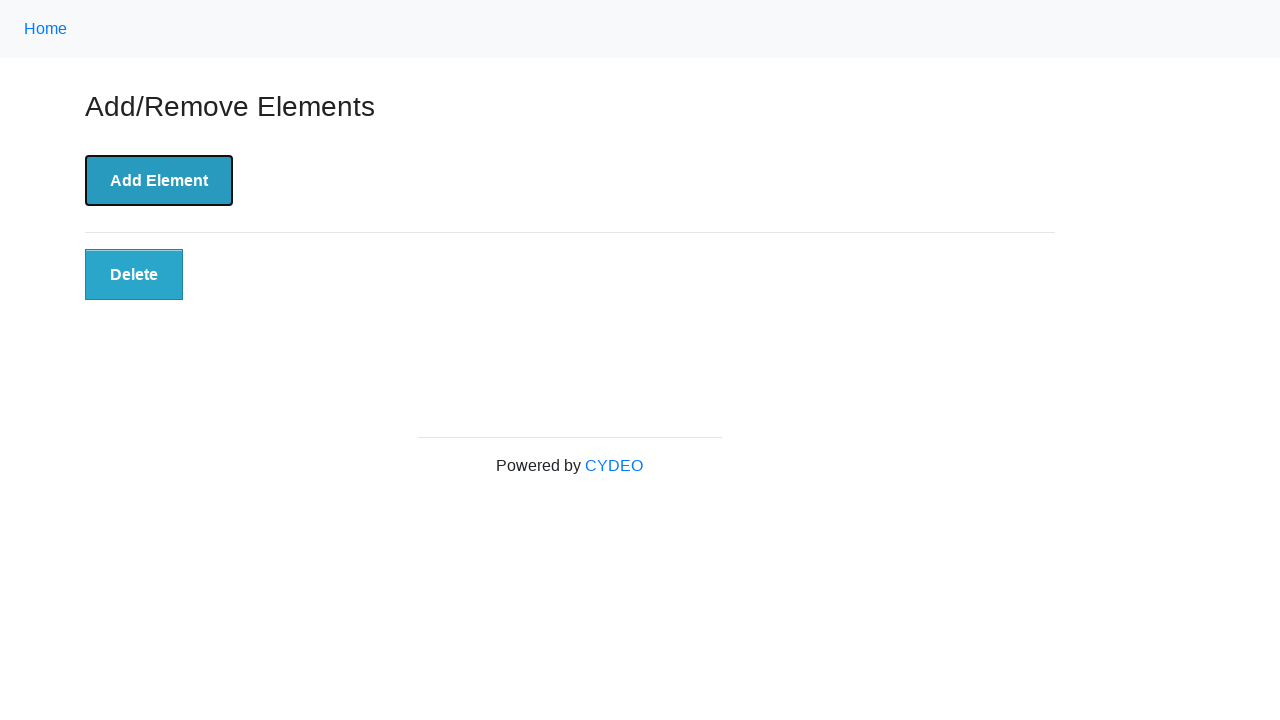

Delete button appeared and is now visible in the DOM
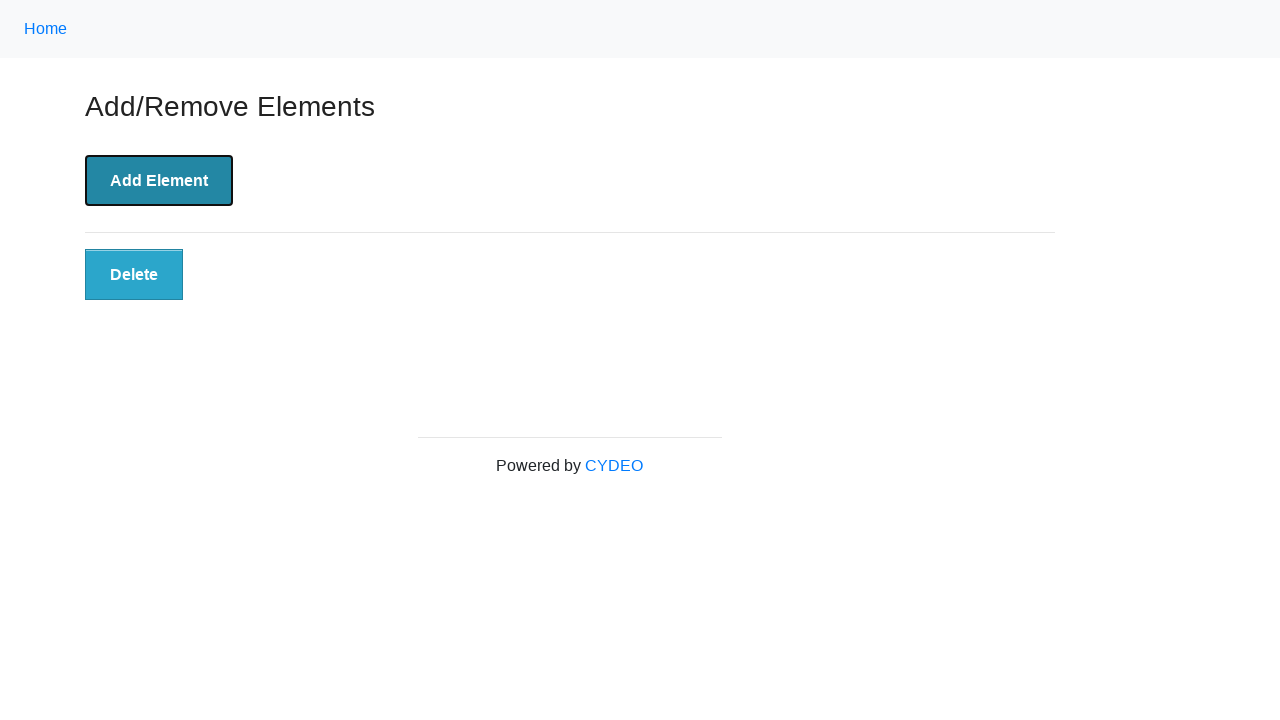

Clicked the Delete button to remove the element at (134, 275) on xpath=//button[@class = 'added-manually']
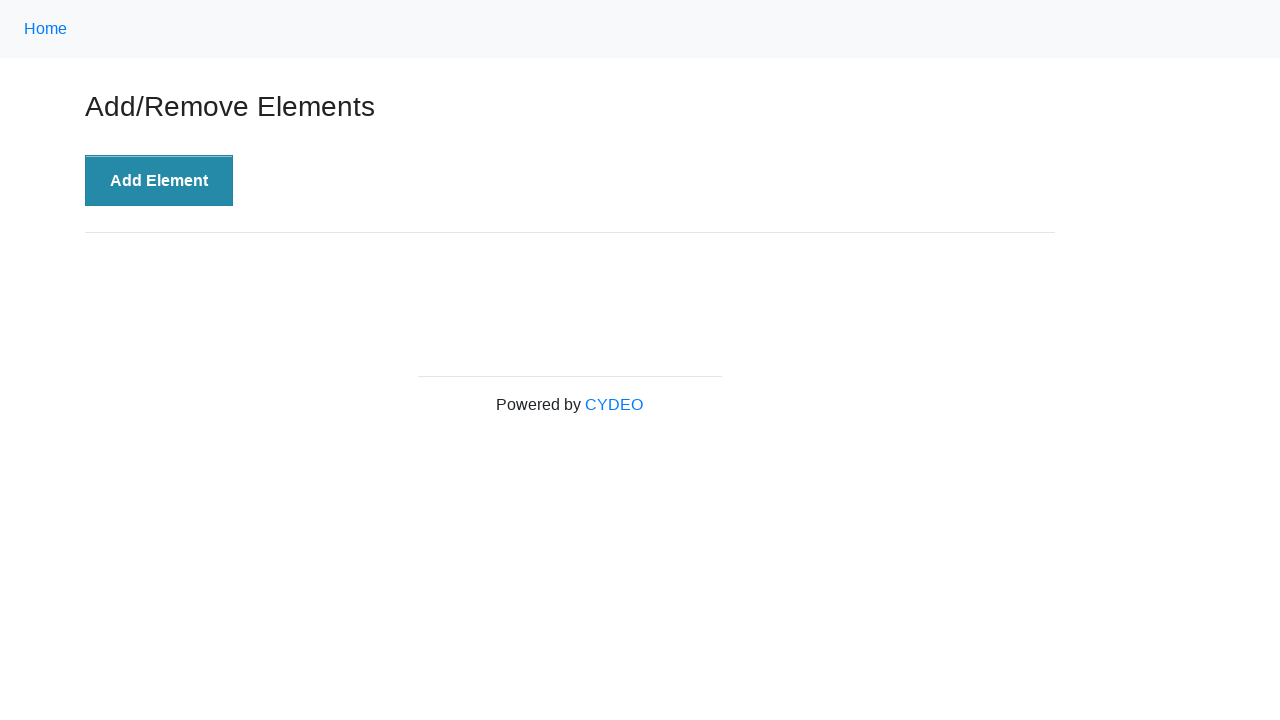

Delete button successfully removed from DOM
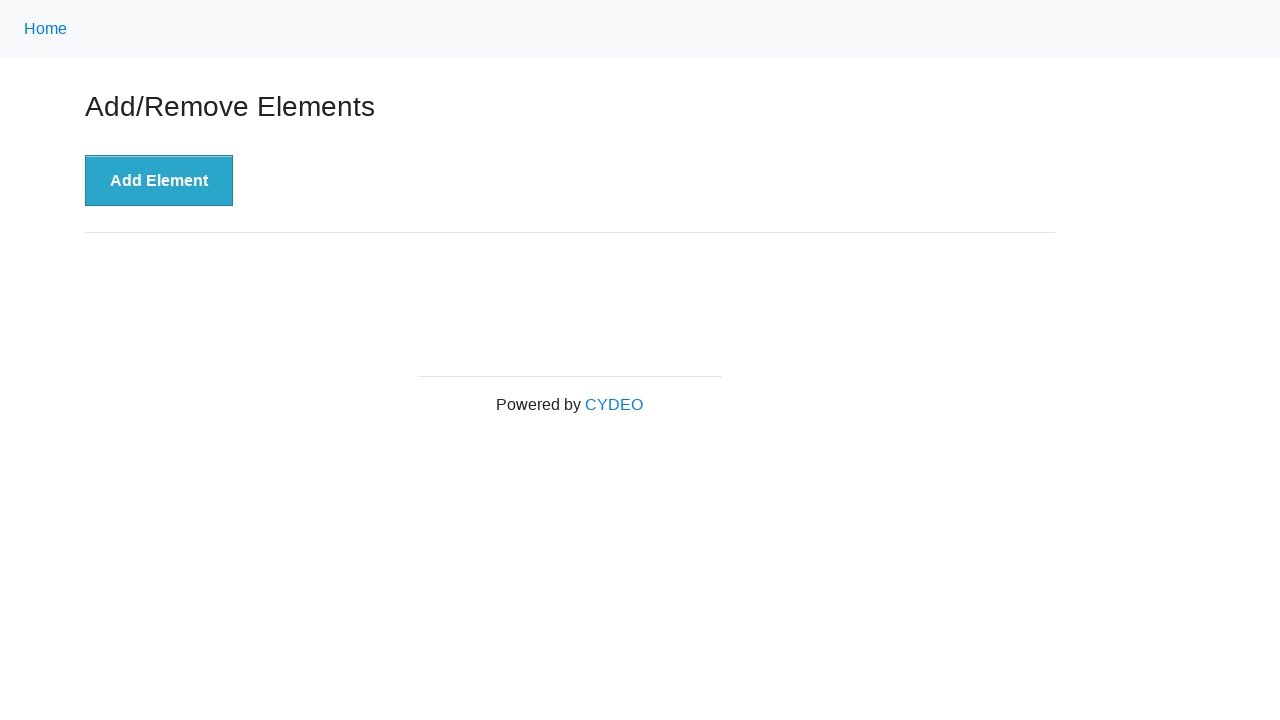

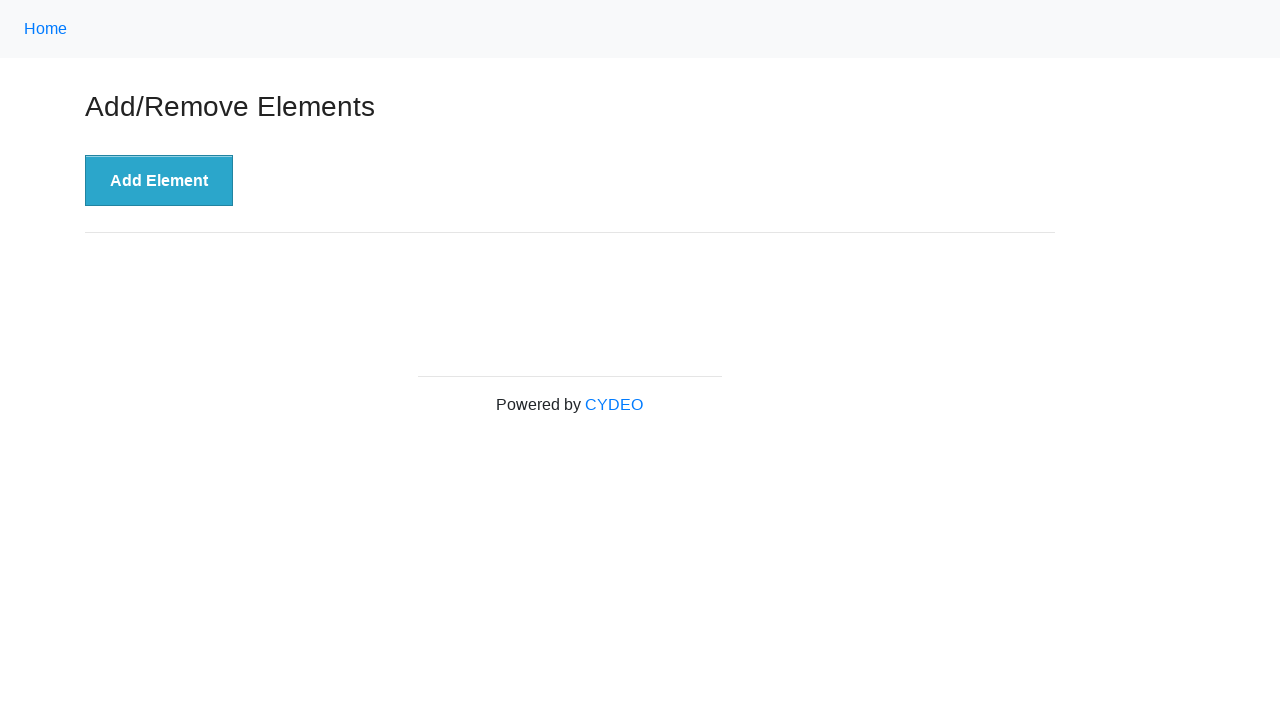